Navigates to the Famcare app homepage and waits for it to load

Starting URL: https://famcare.app

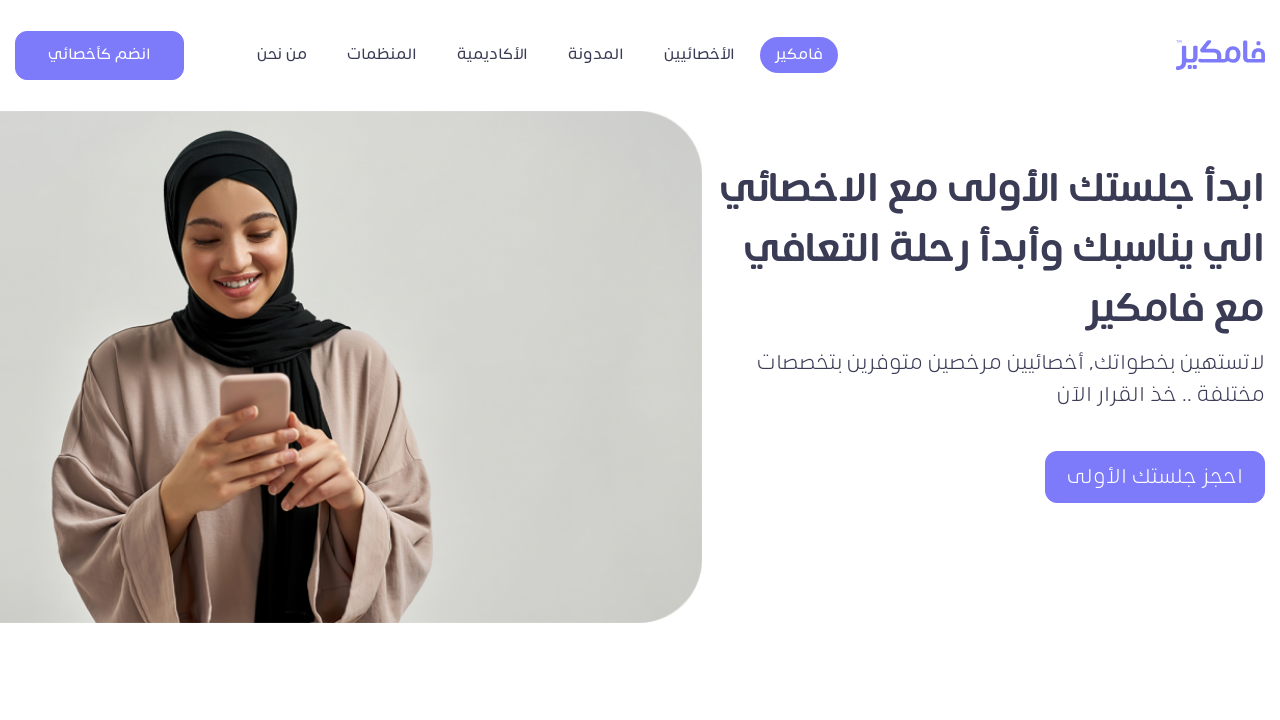

Navigated to Famcare app homepage at https://famcare.app
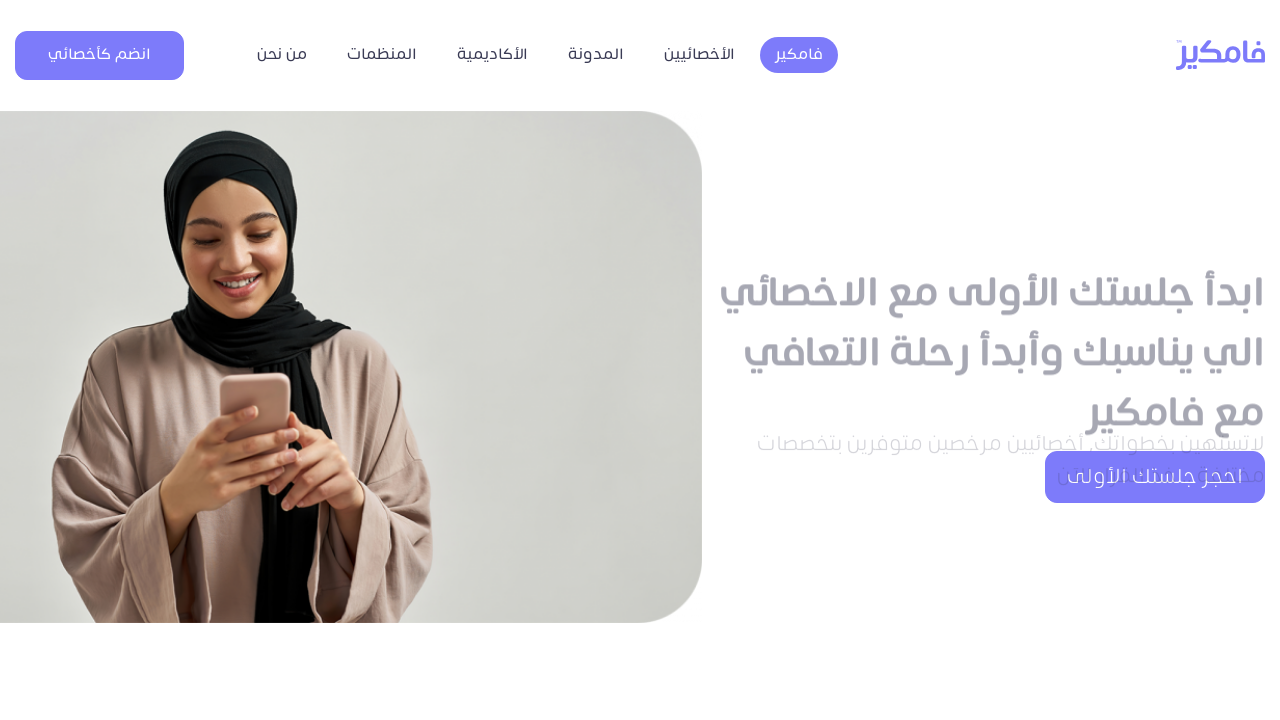

Waited for page DOM content to fully load
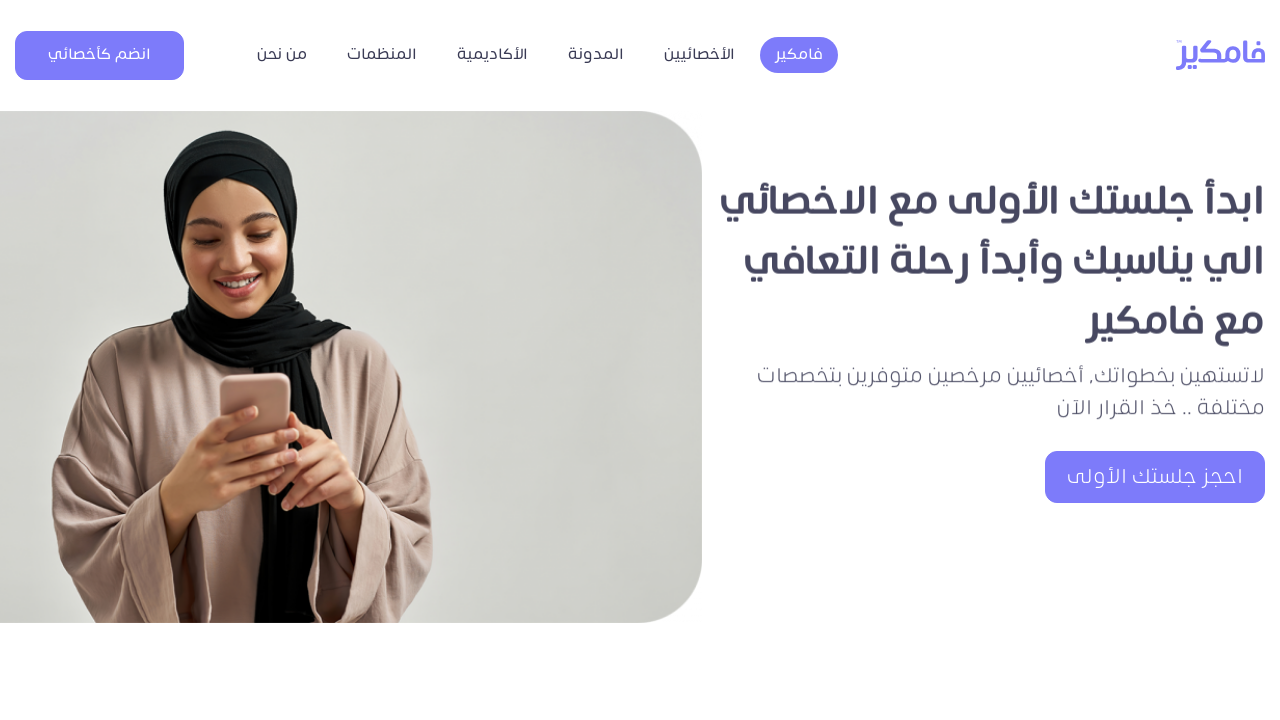

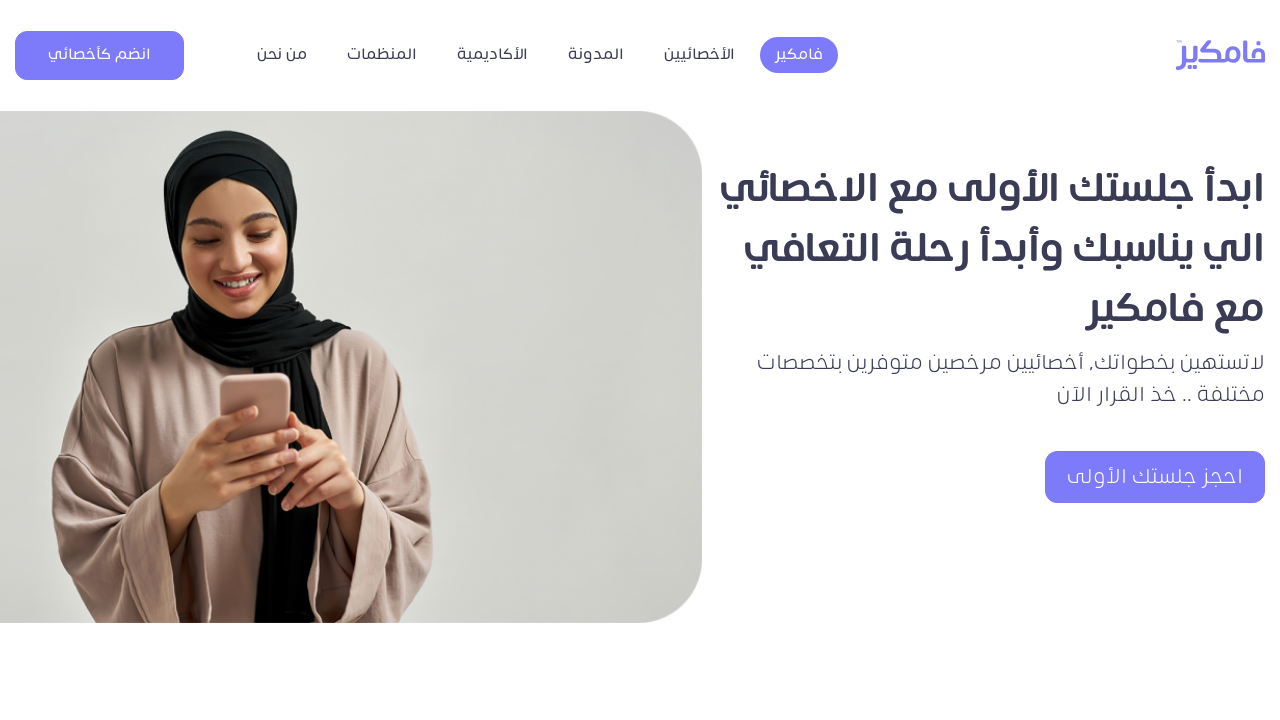